Tests browser navigation commands by clicking on Forms section, then using back, forward, navigate to, and refresh commands to verify navigation functionality.

Starting URL: https://demoqa.com

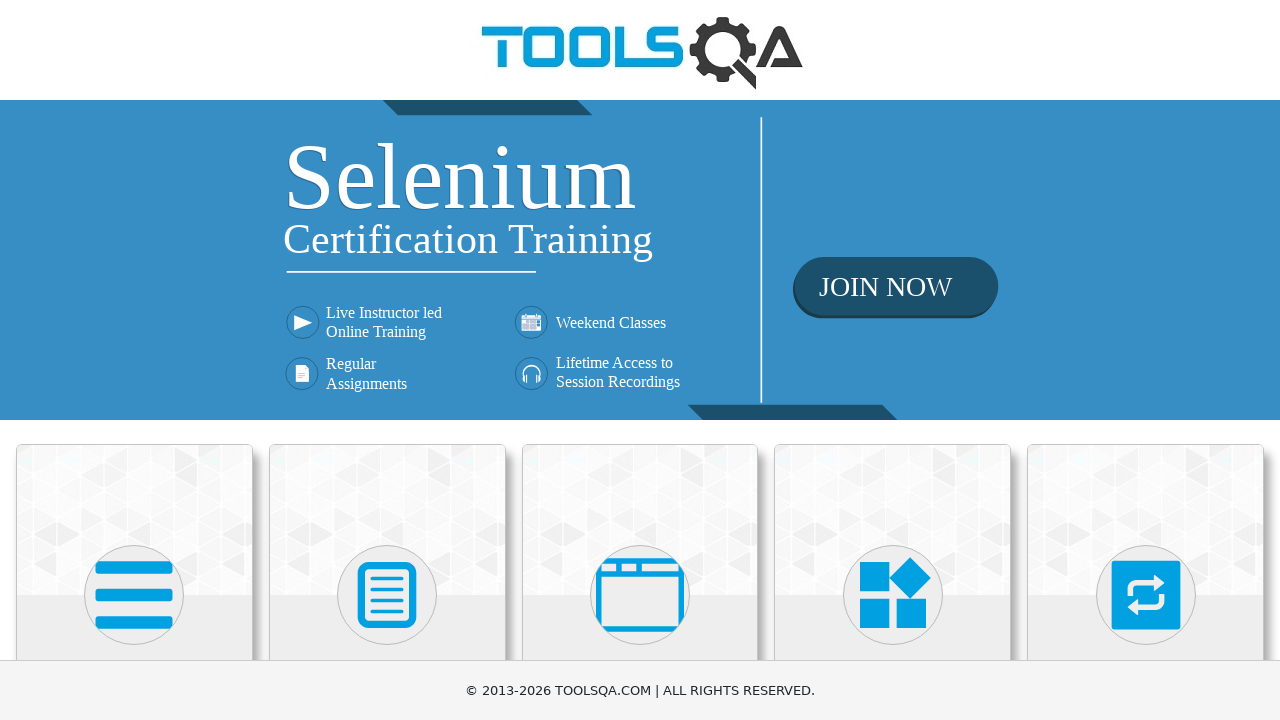

Clicked on Forms section using JavaScript click
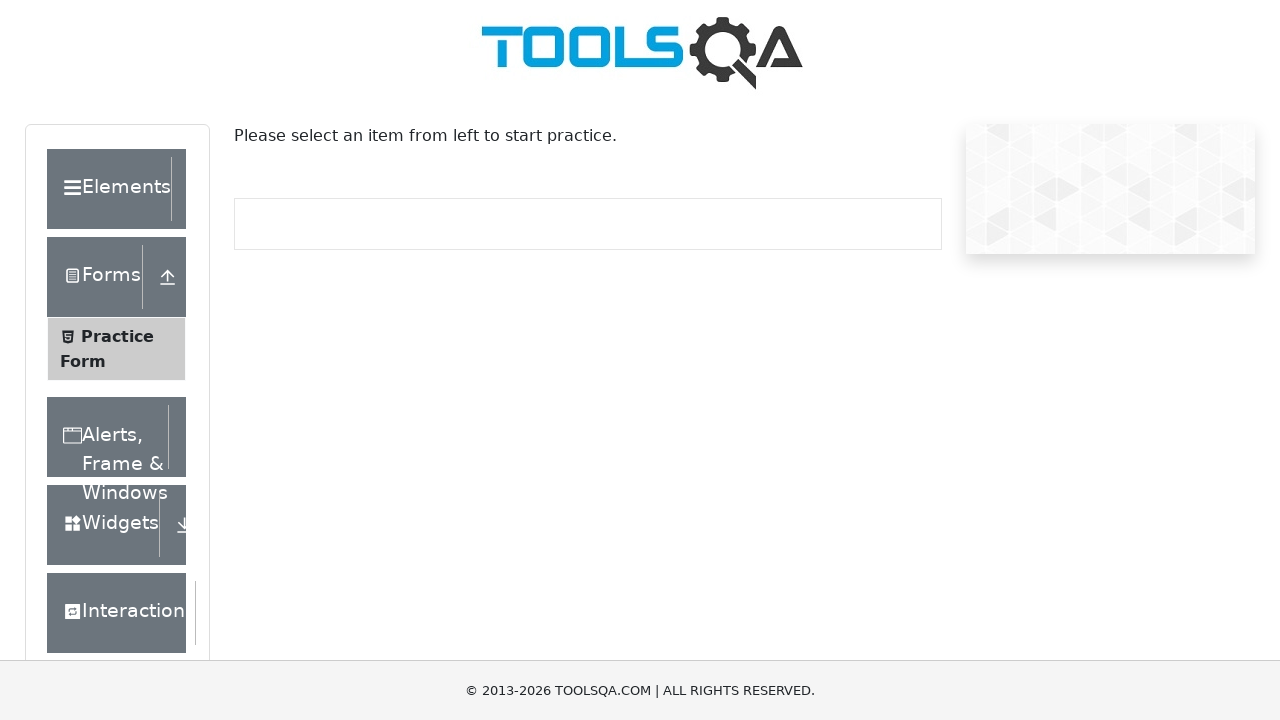

Forms page loaded
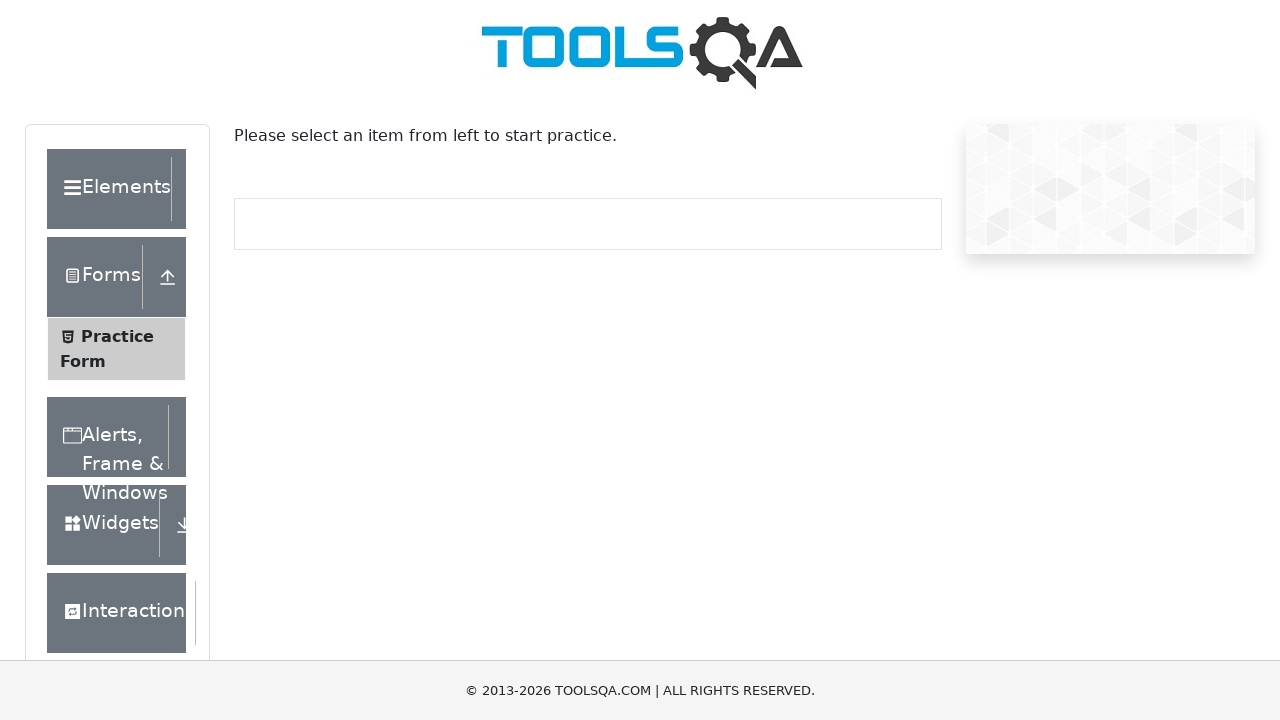

Navigated back to home page
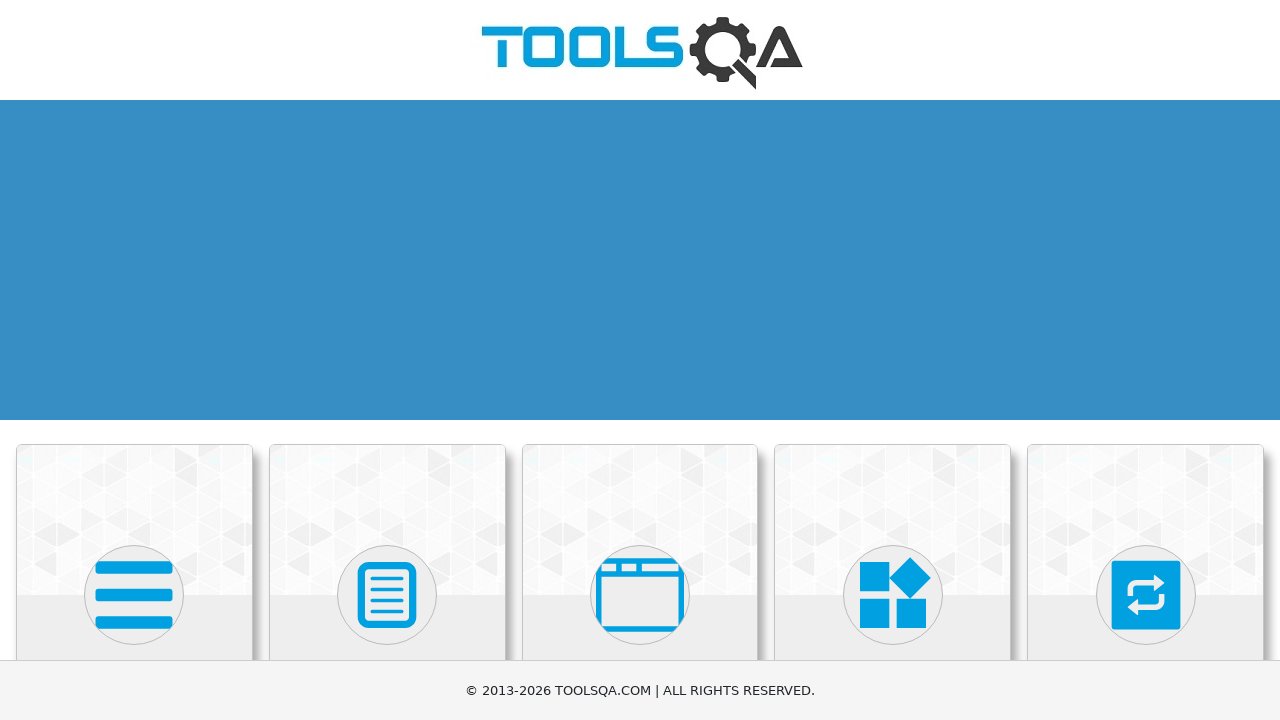

Home page loaded after back navigation
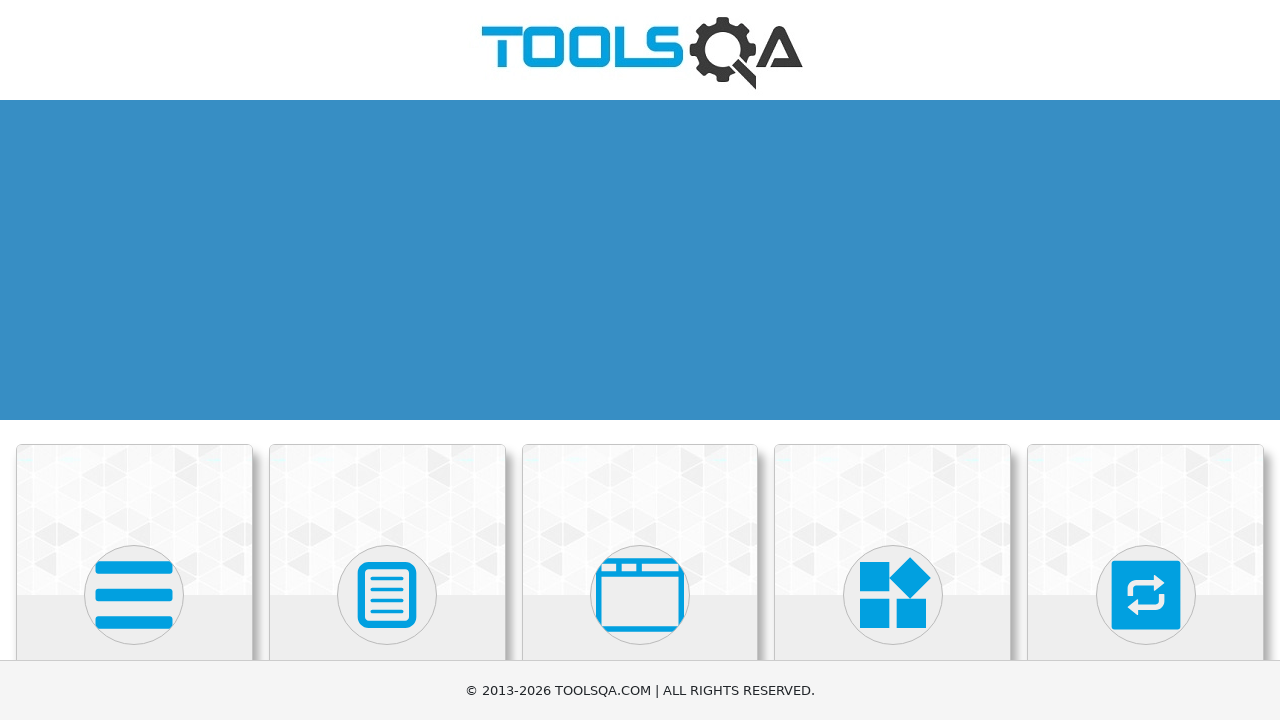

Navigated forward to Forms page
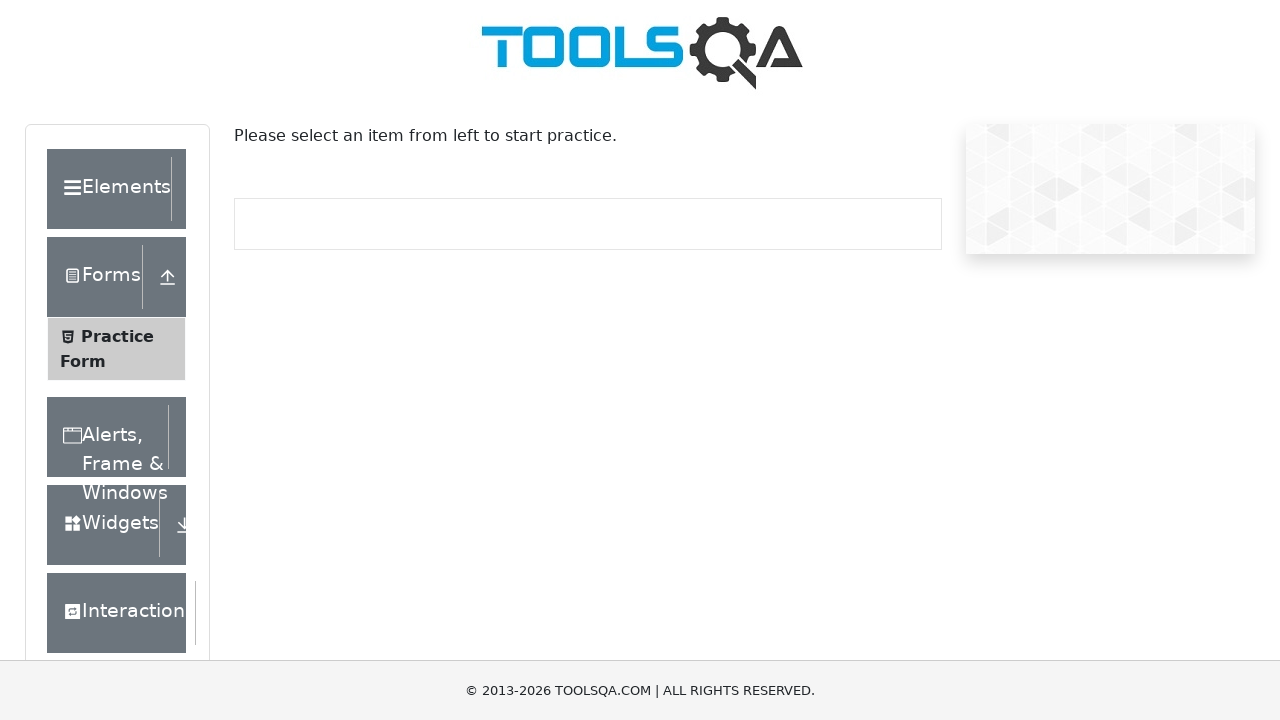

Forms page loaded after forward navigation
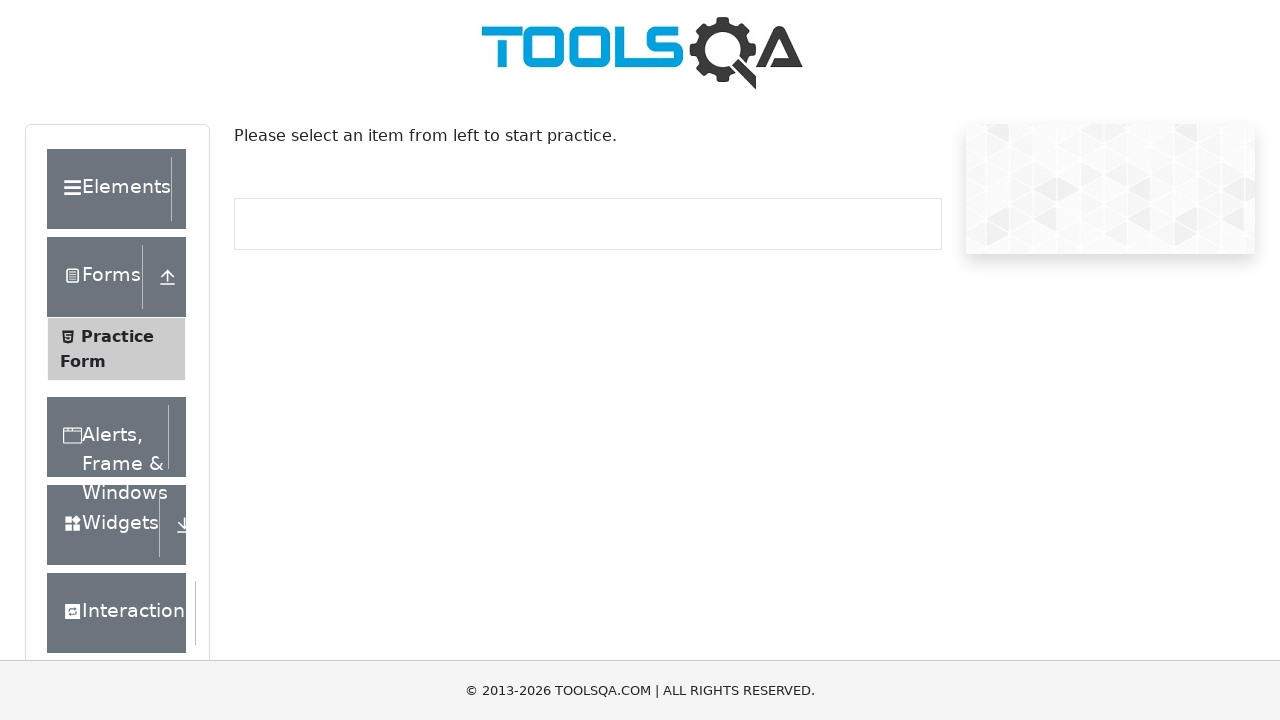

Navigated directly to https://demoqa.com using goto()
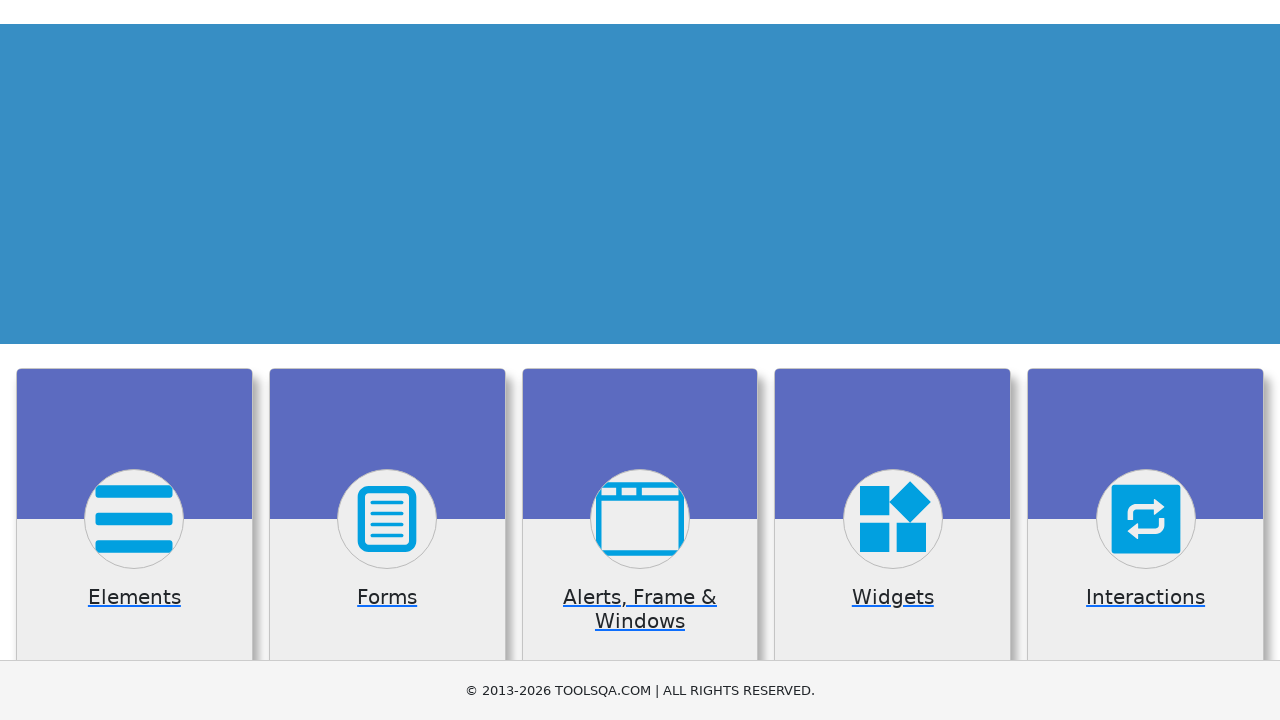

Home page loaded after direct navigation
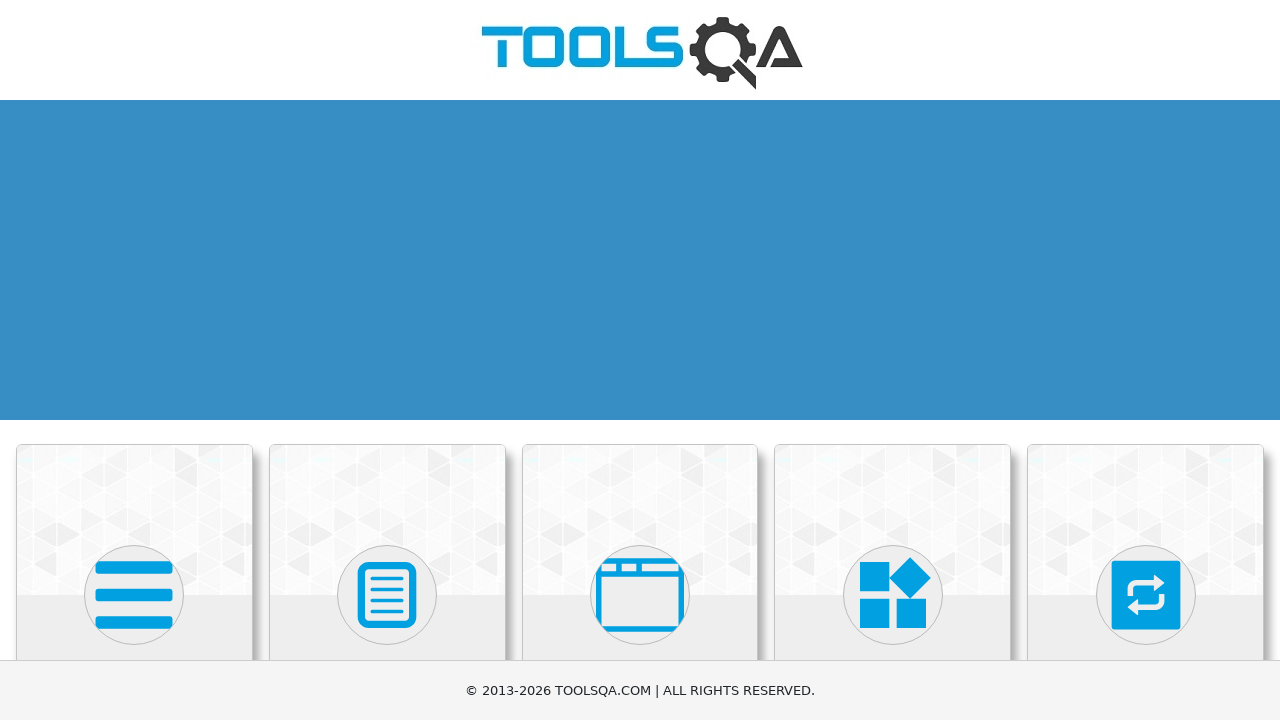

Refreshed the home page
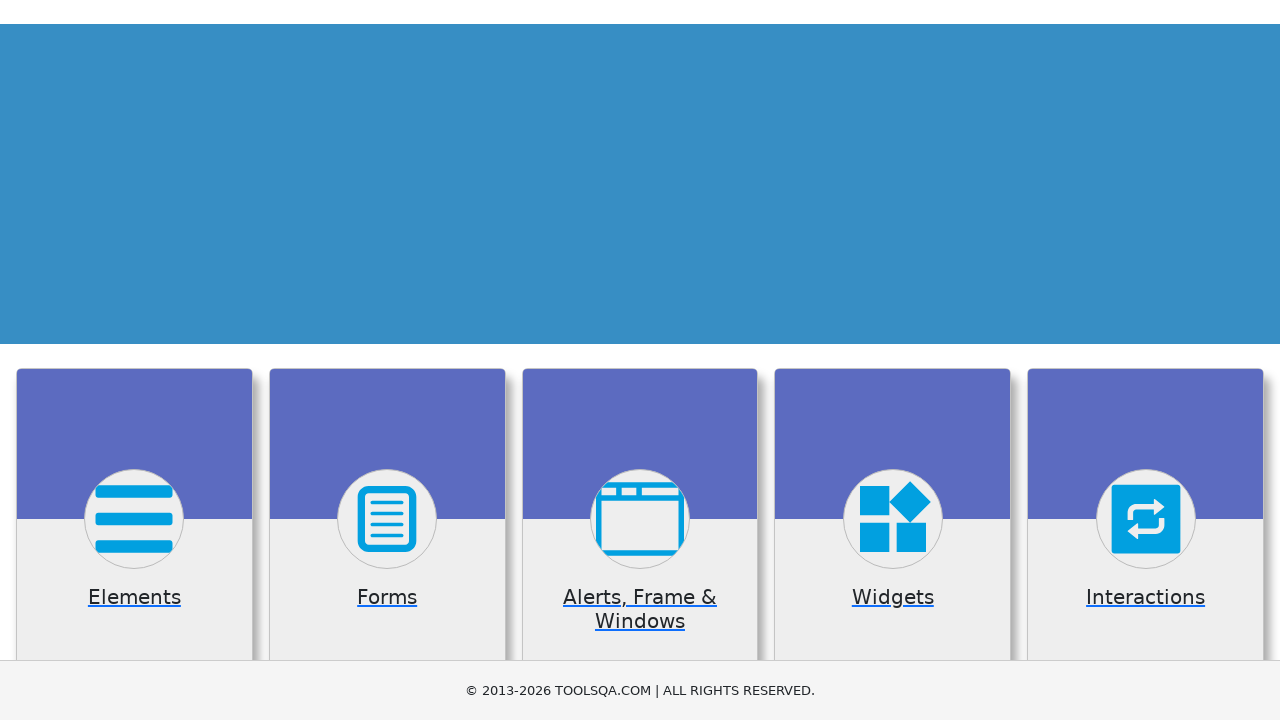

Home page loaded after refresh
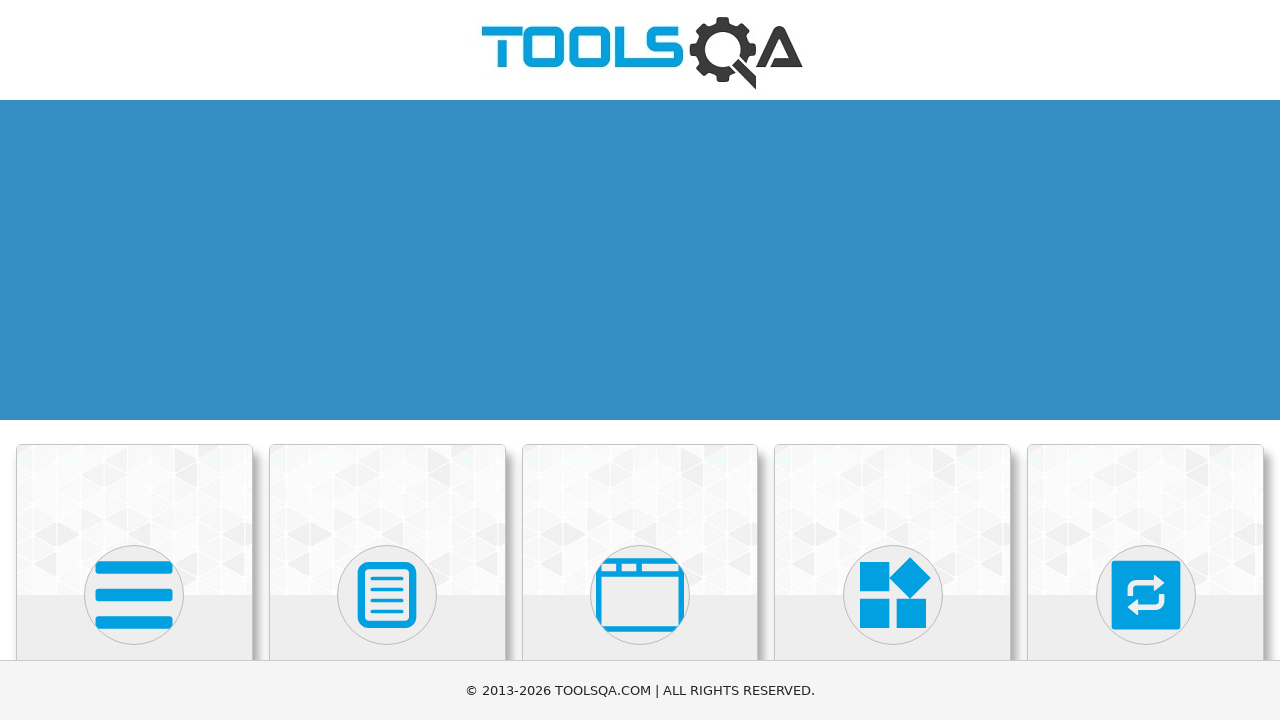

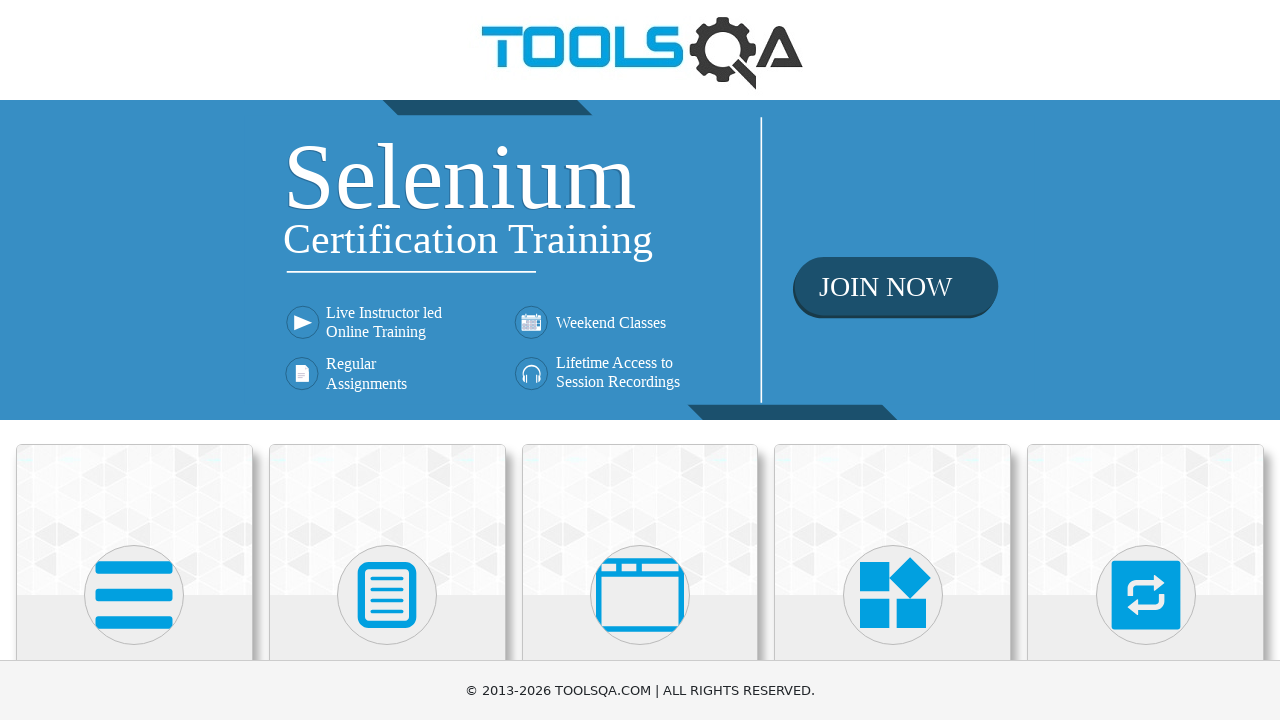